Tests context menu functionality by right-clicking an element, selecting the copy option from the context menu, and verifying the alert message

Starting URL: https://swisnl.github.io/jQuery-contextMenu/demo.html

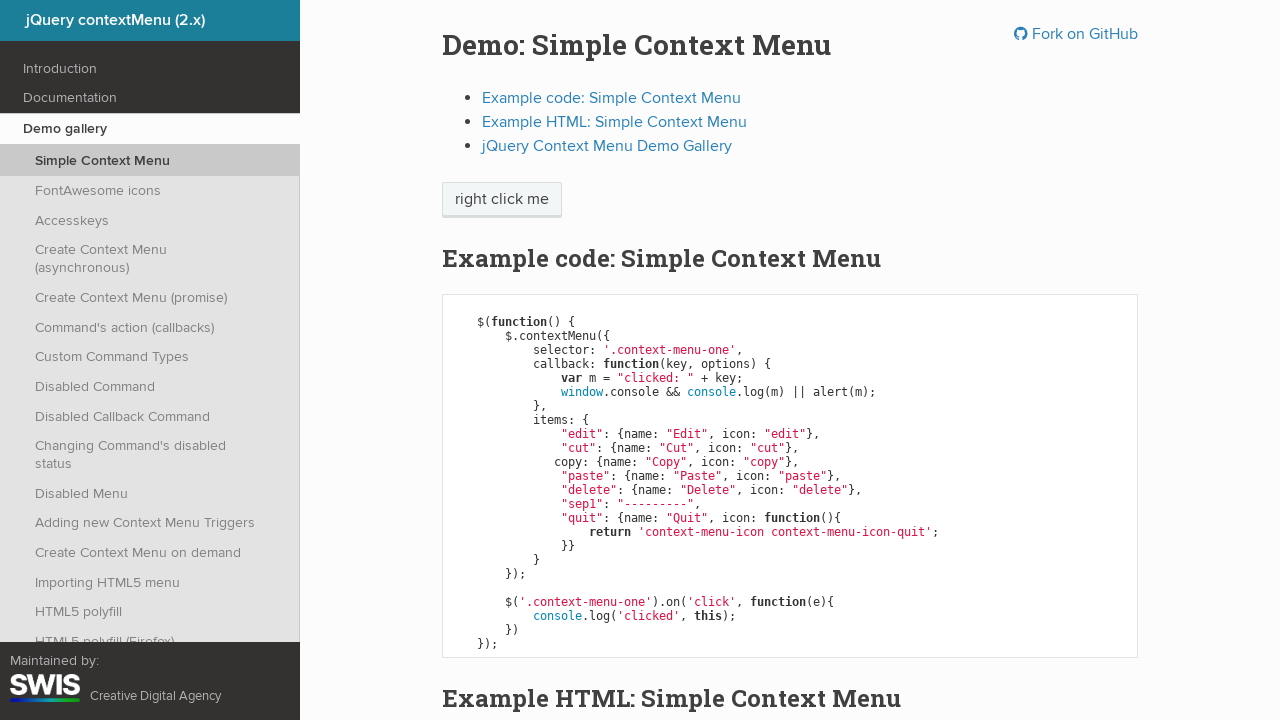

Located context menu element
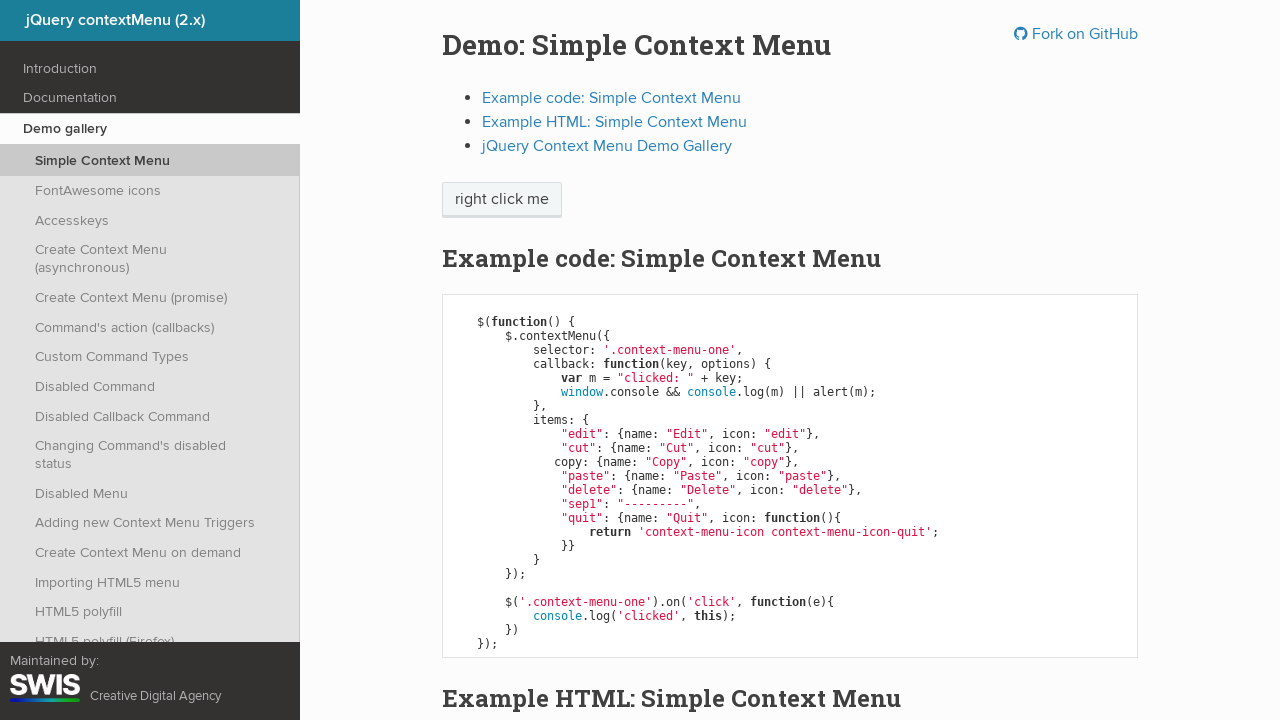

Right-clicked on context menu element to open menu at (502, 200) on span.context-menu-one.btn.btn-neutral
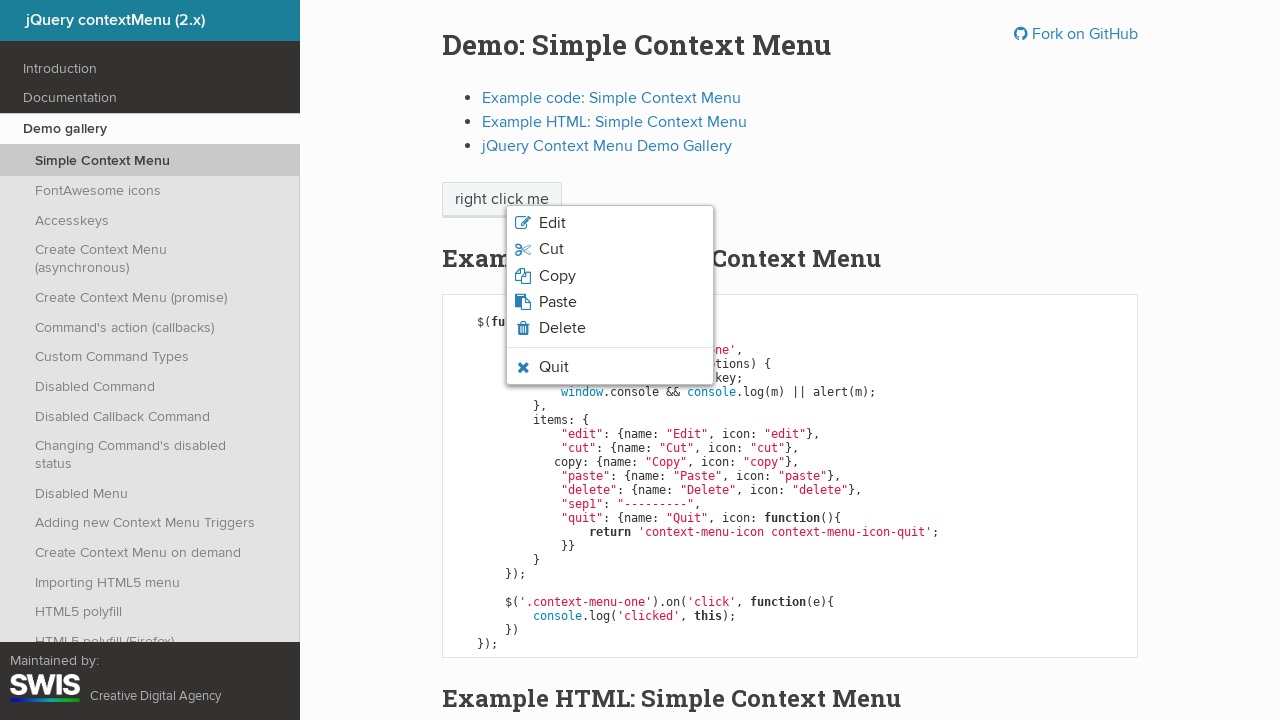

Clicked on copy option from context menu at (610, 276) on li.context-menu-item.context-menu-icon.context-menu-icon-copy
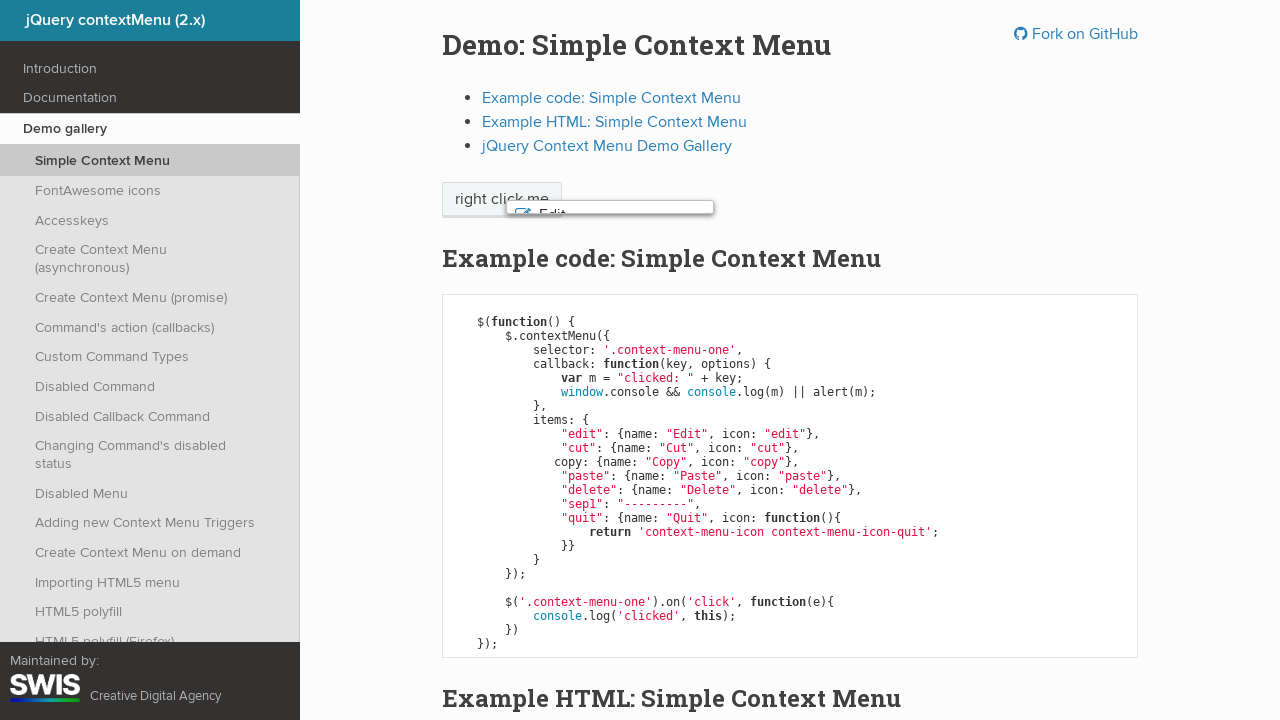

Set up handler to accept alert dialog
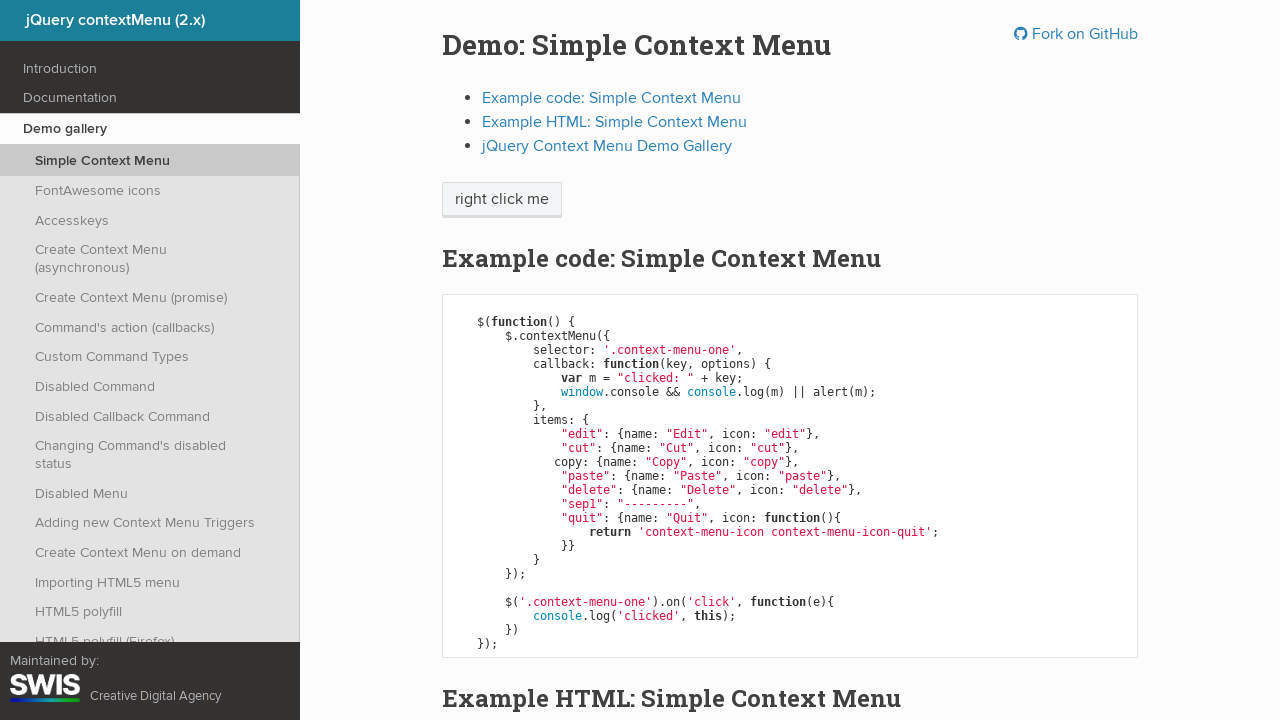

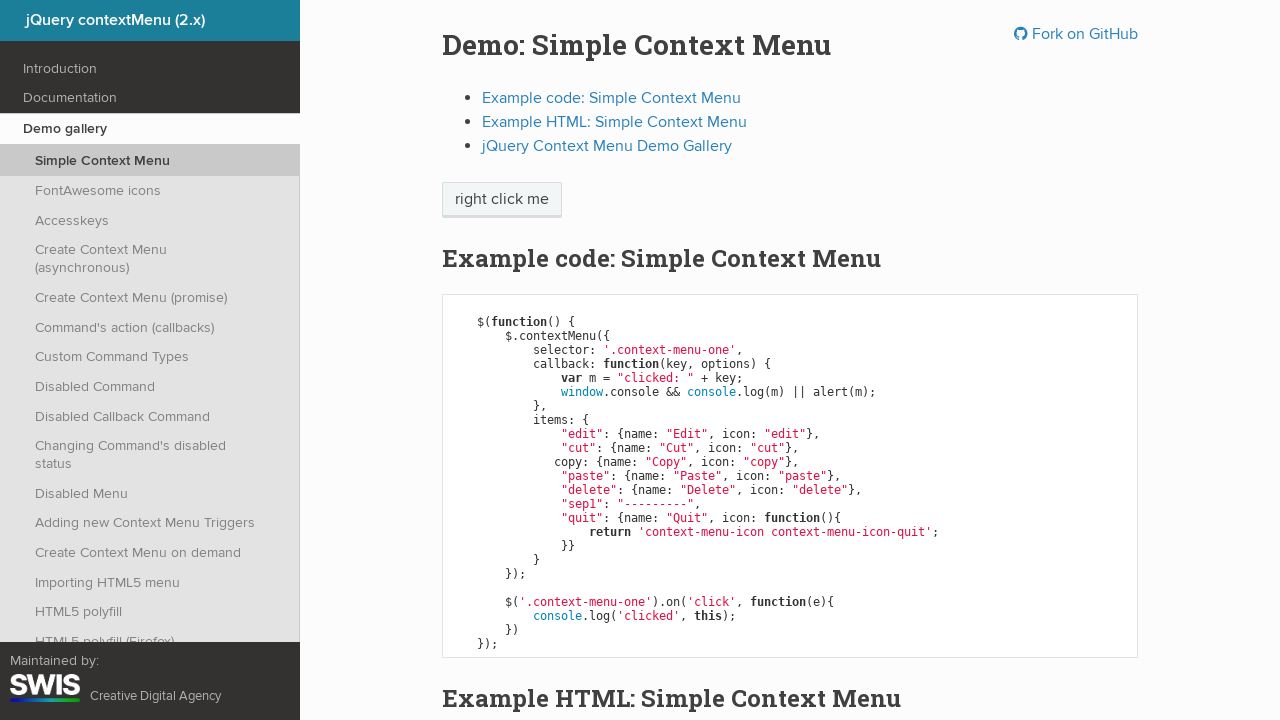